Tests adding specific products (Cucumber and Beetroot) to cart on an e-commerce practice site by iterating through product listings and clicking add buttons

Starting URL: https://rahulshettyacademy.com/seleniumPractise/

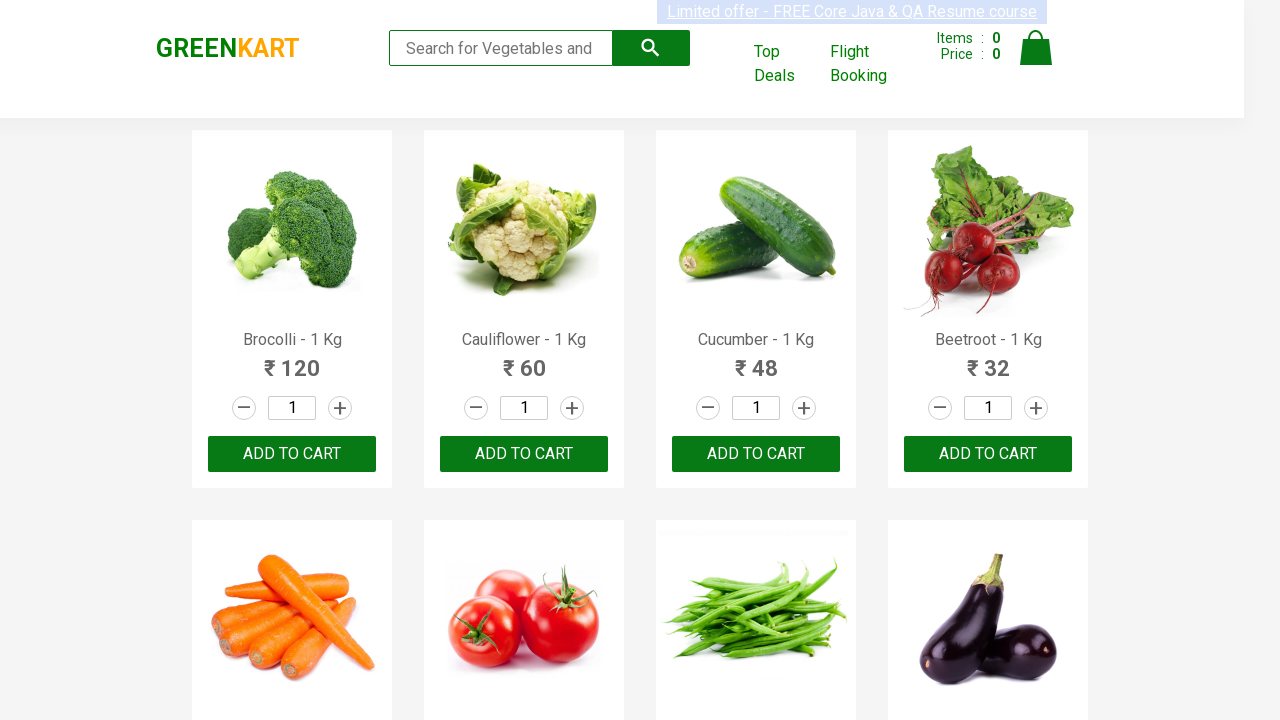

Waited for product names to load on the e-commerce site
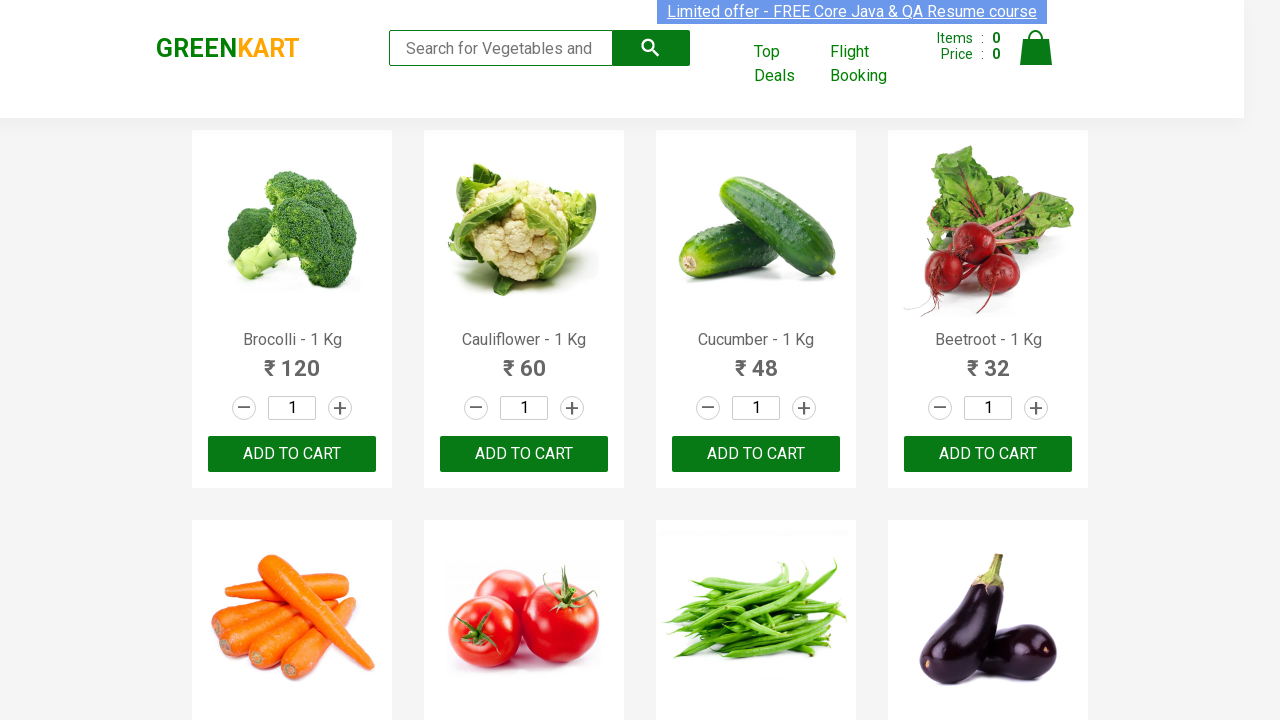

Retrieved all product name elements from the page
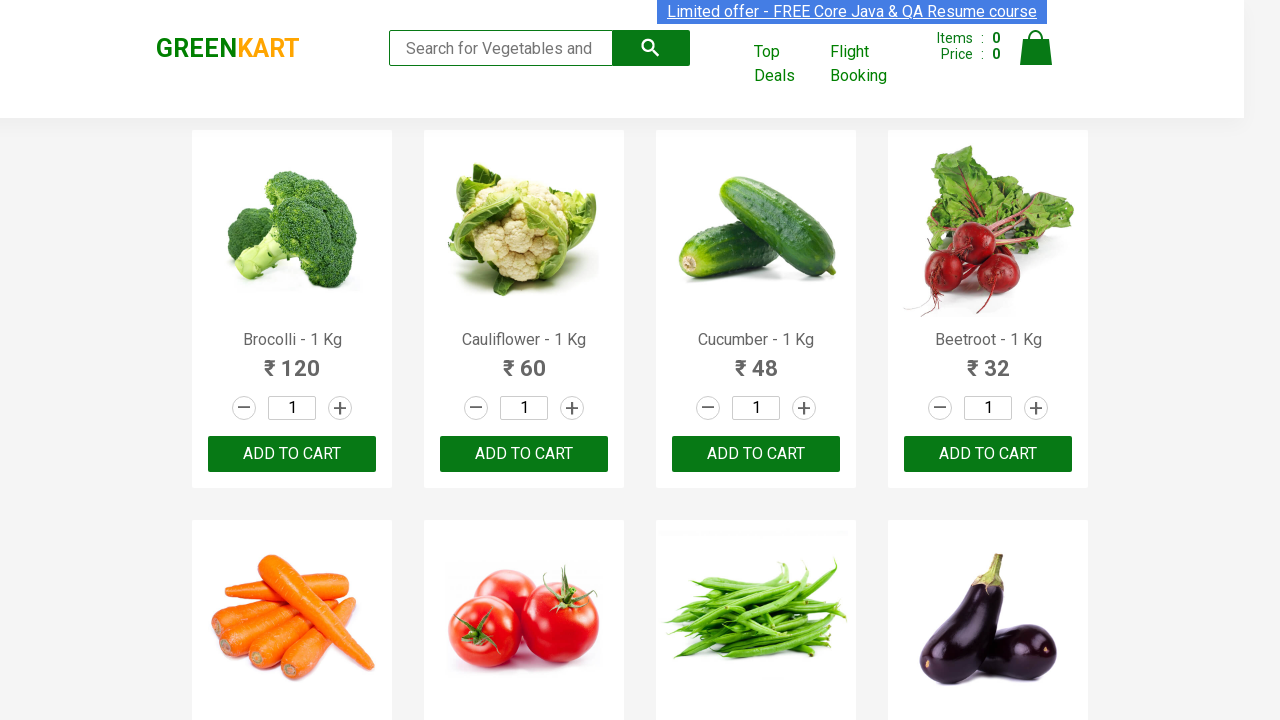

Retrieved text content from product at index 0
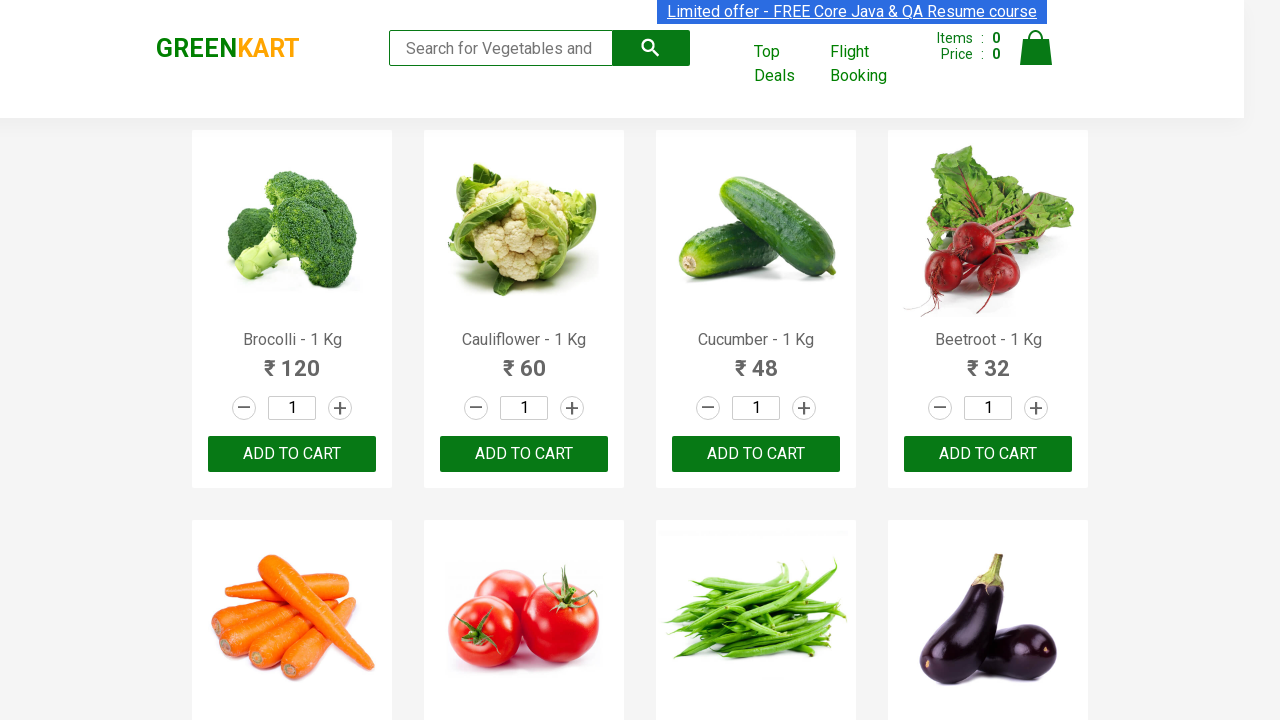

Retrieved text content from product at index 1
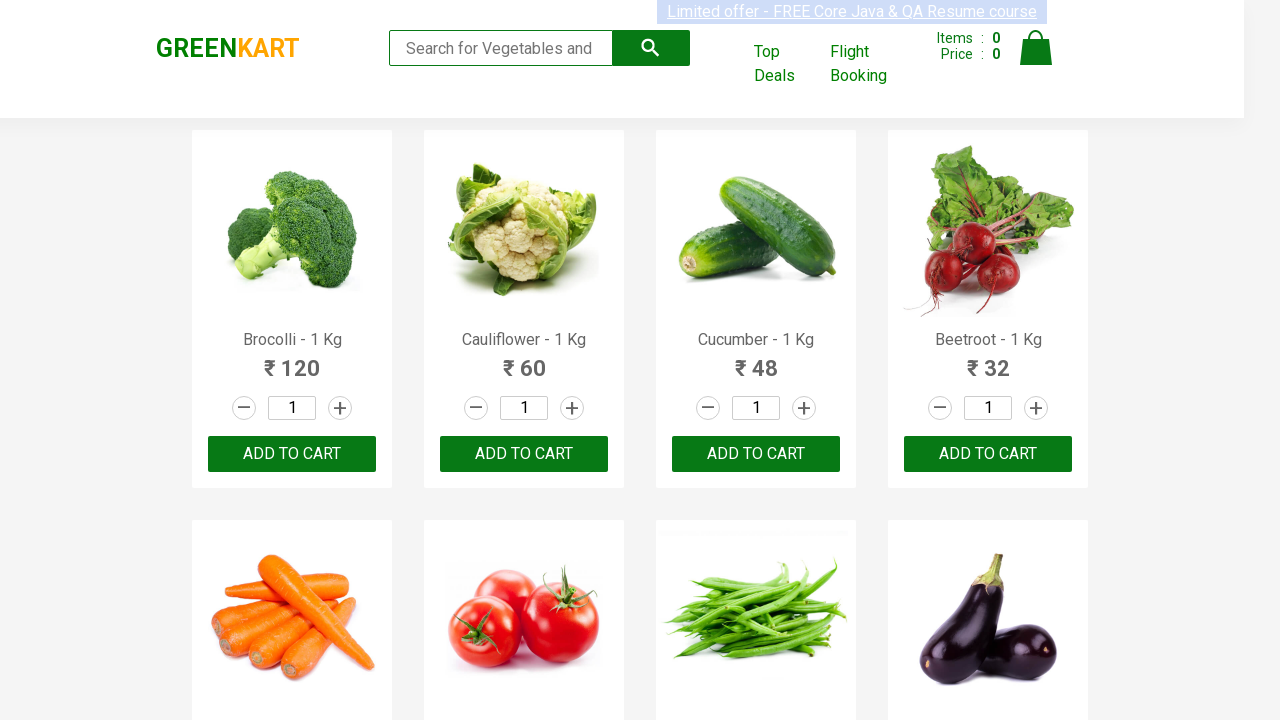

Retrieved text content from product at index 2
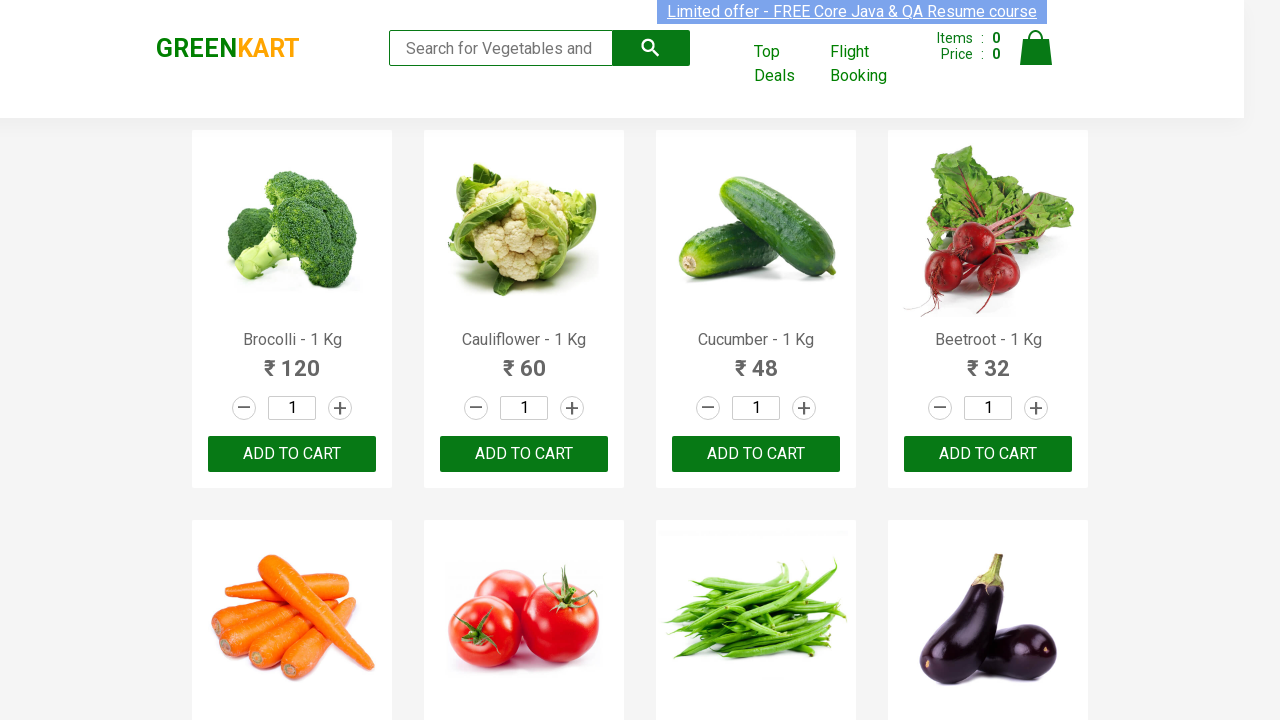

Clicked add to cart button for Cucumber at (756, 454) on xpath=//div[@class='product-action']/button >> nth=2
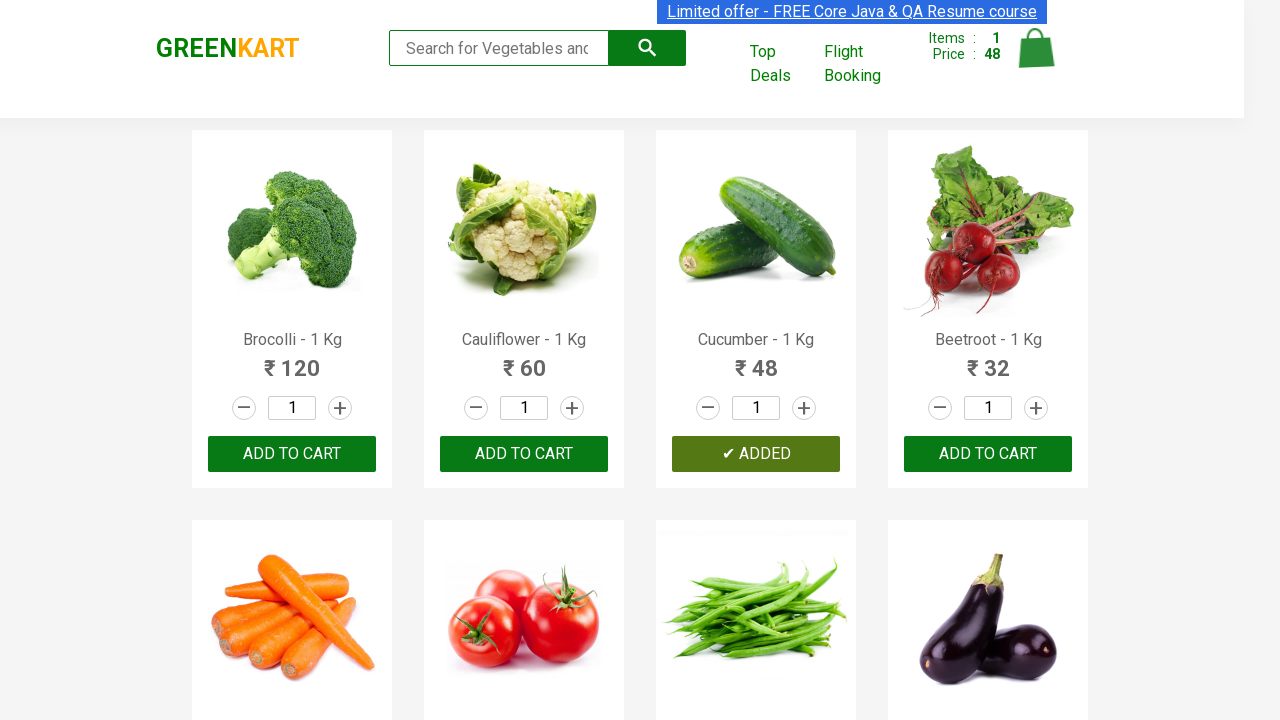

Retrieved text content from product at index 3
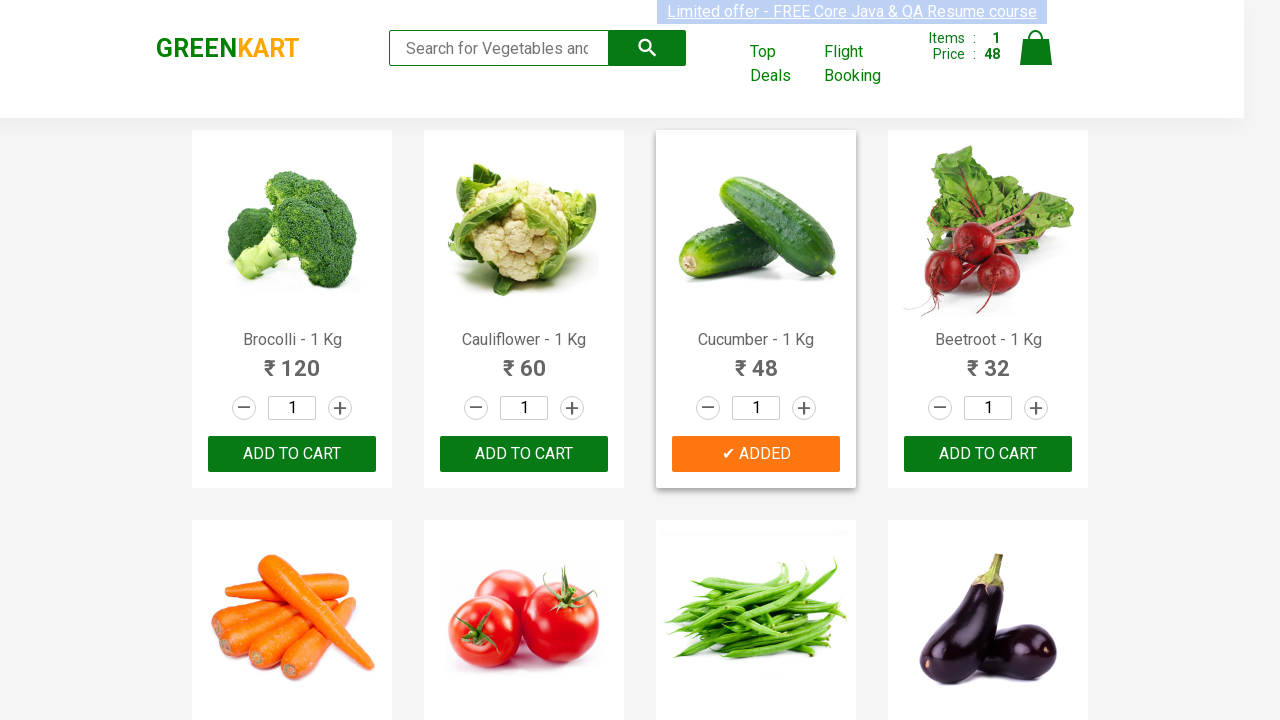

Clicked add to cart button for Beetroot at (988, 454) on xpath=//div[@class='product-action']/button >> nth=3
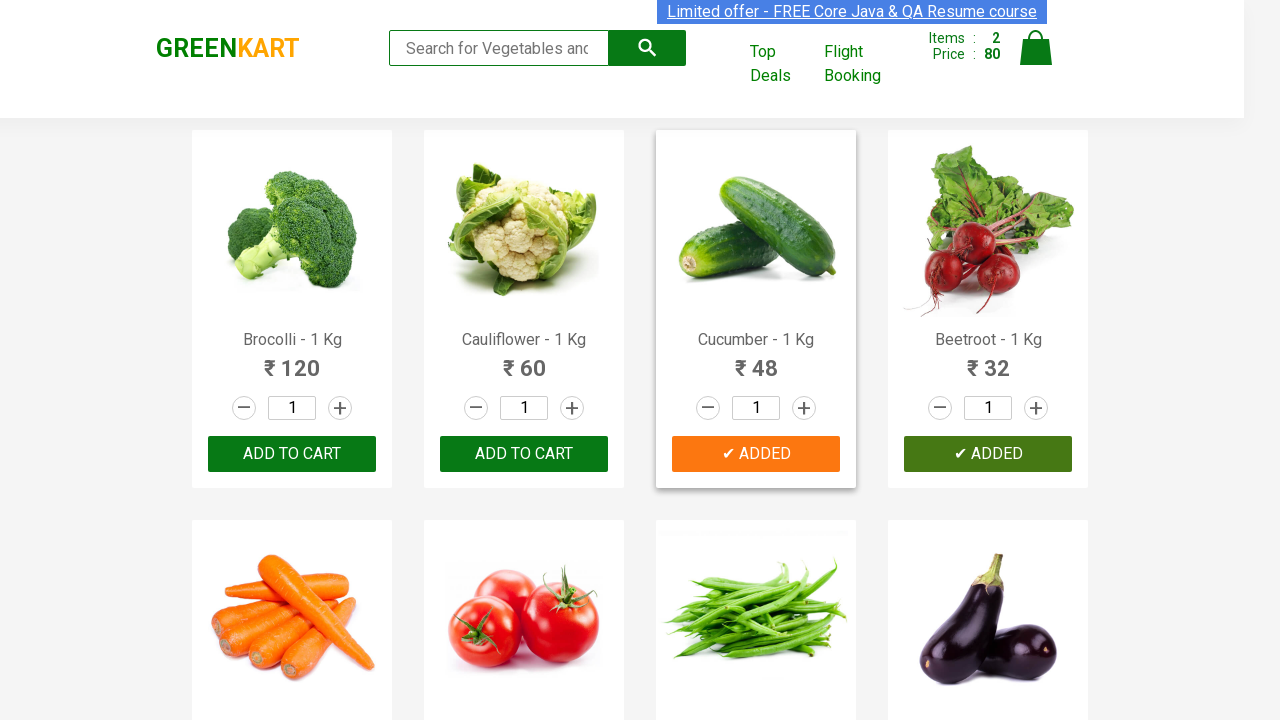

Both target products (Cucumber and Beetroot) have been added to cart
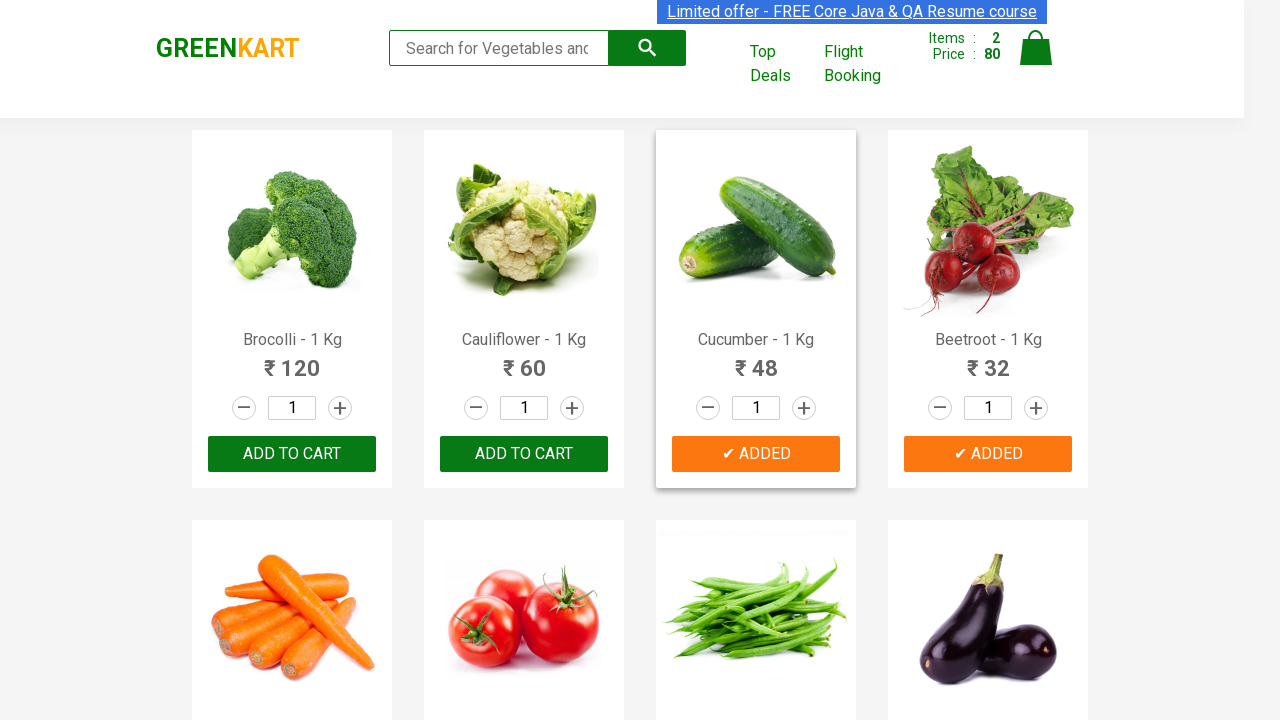

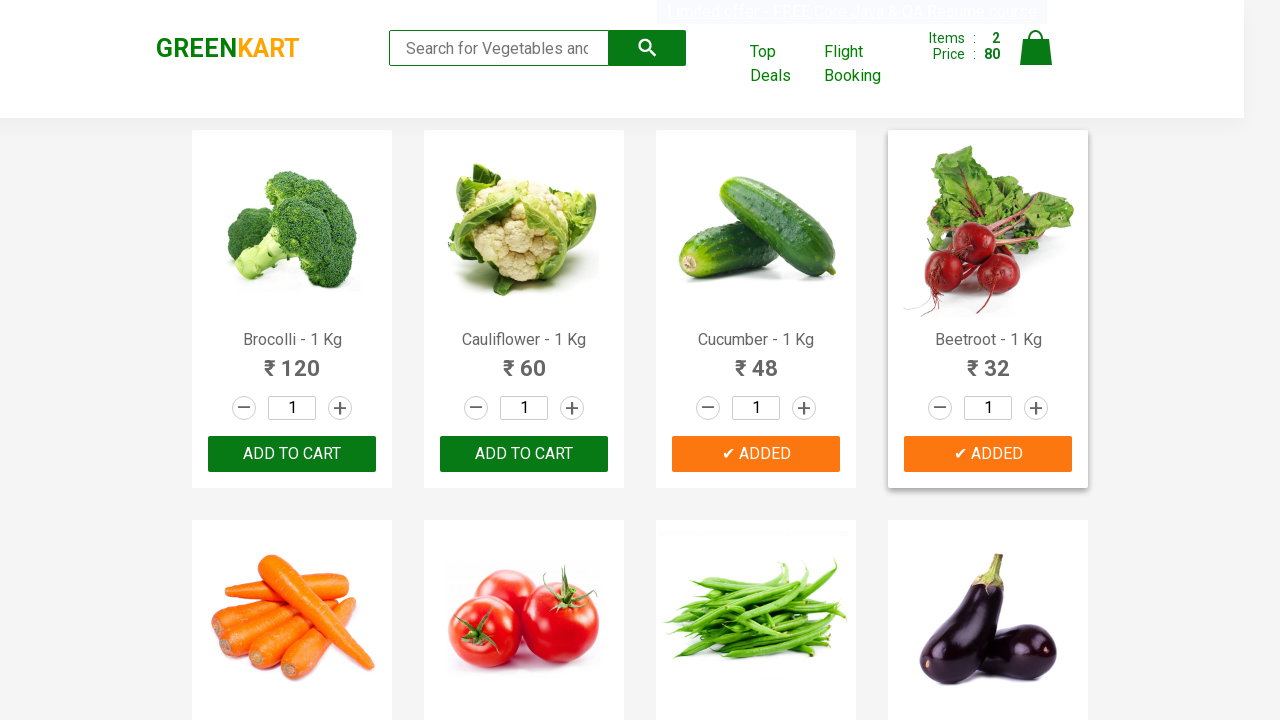